Tests the Text Box form with an invalid email format missing the @ symbol (testusergmail.com) to verify email validation.

Starting URL: https://demoqa.com/

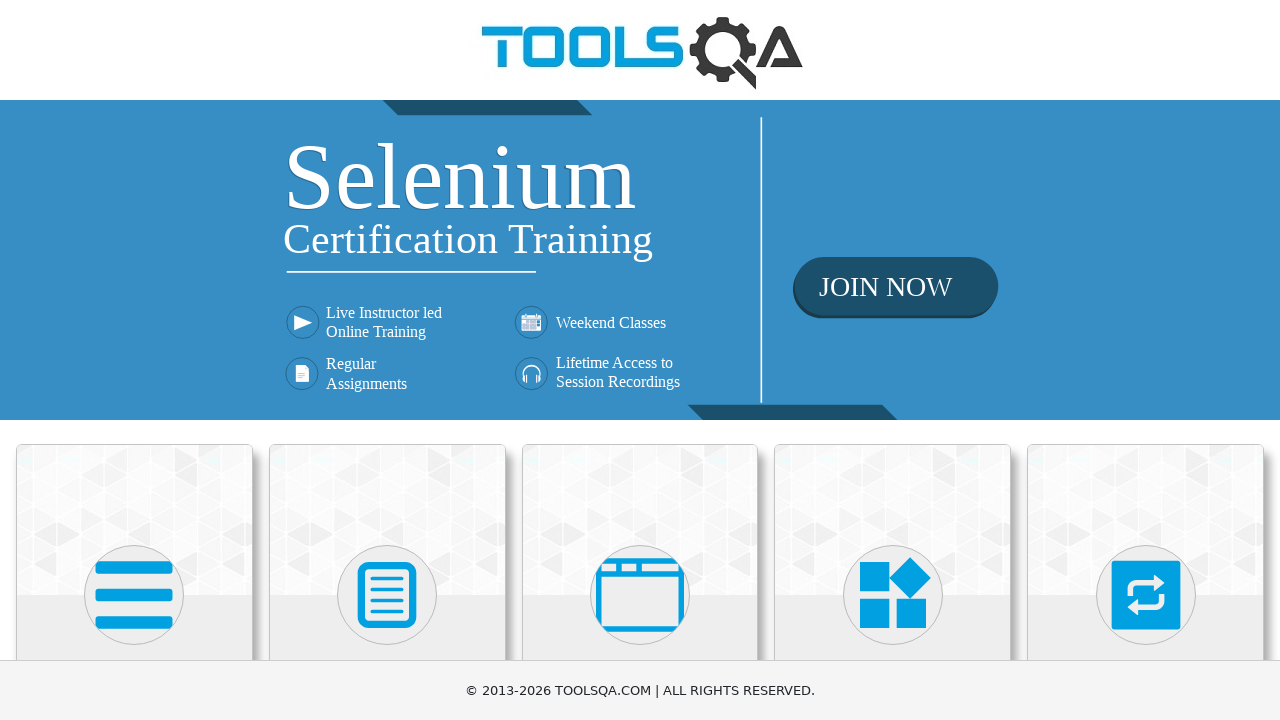

Clicked Elements menu at (134, 360) on text=Elements
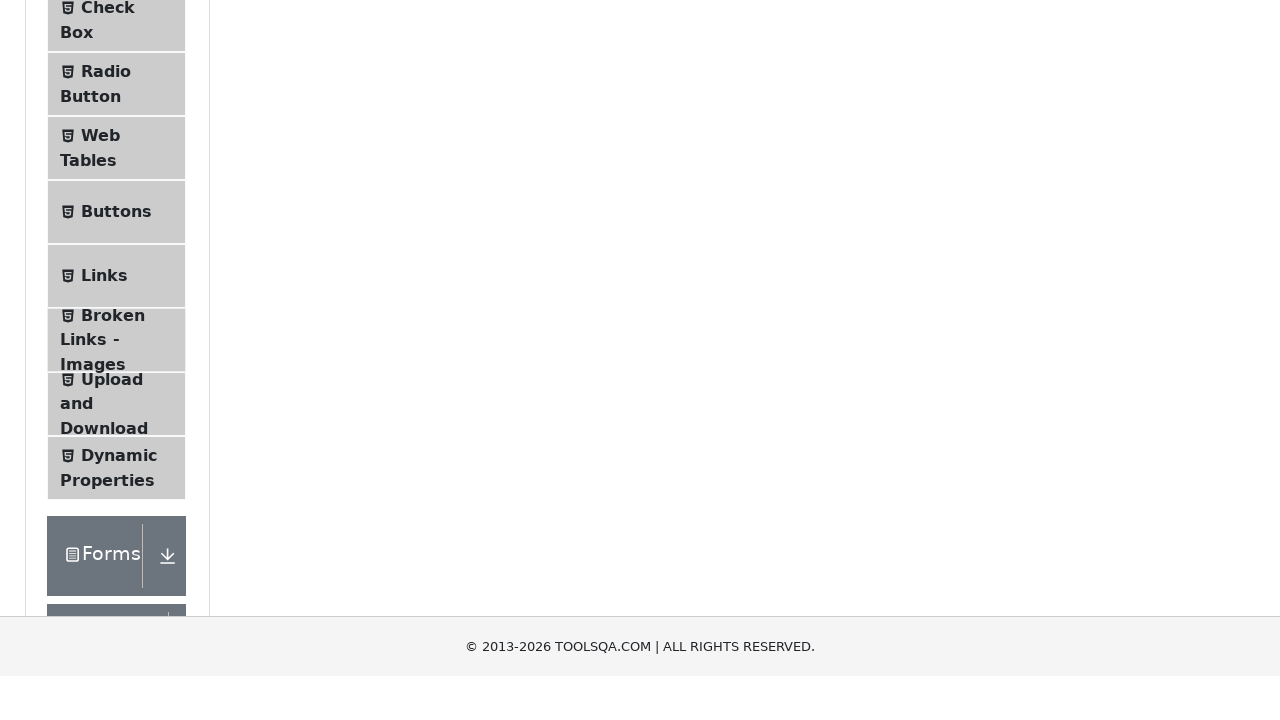

Clicked Text Box option at (119, 261) on text=Text Box
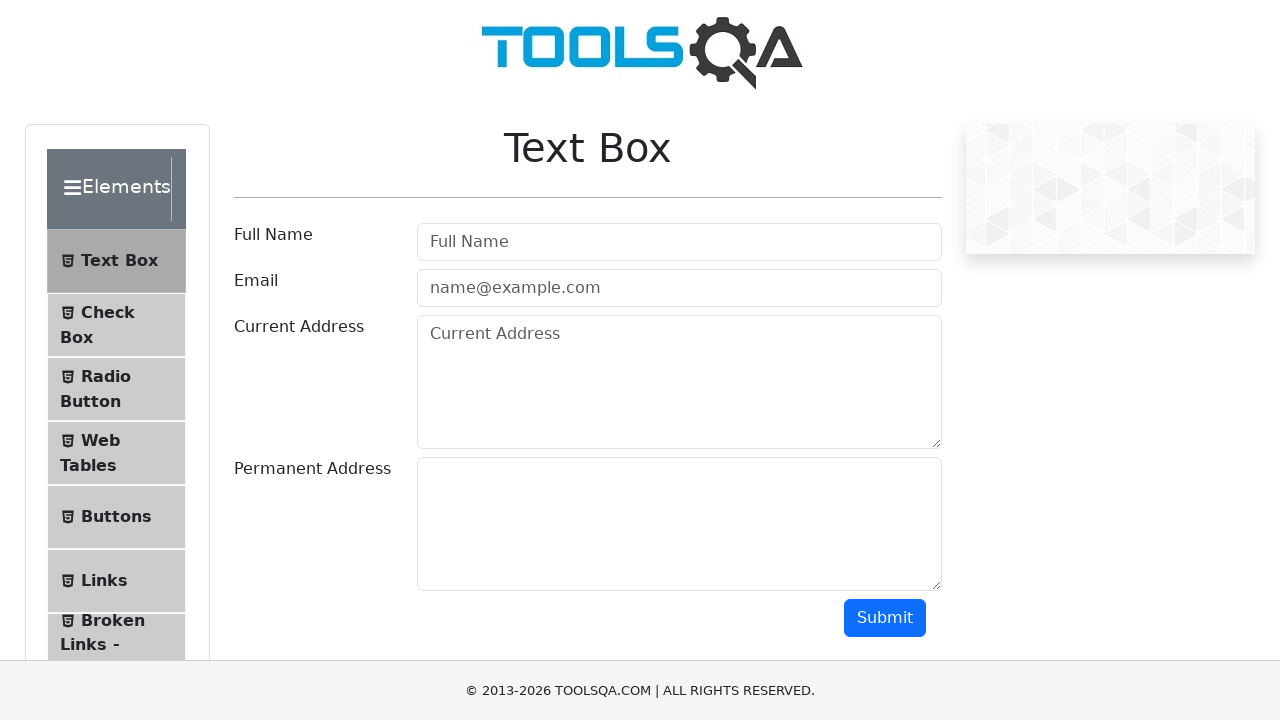

Filled Full Name field with 'Robert Wilson' on #userName
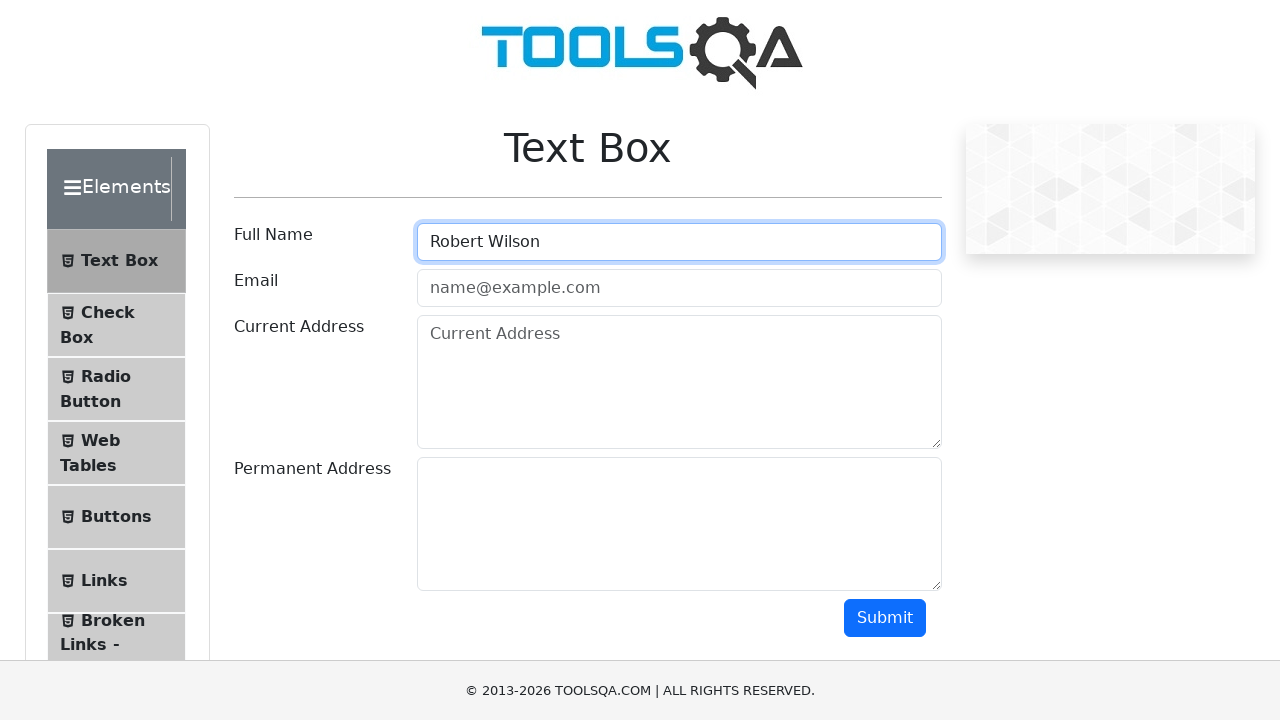

Filled Email field with invalid email 'testusergmail.com' (missing @ symbol) on #userEmail
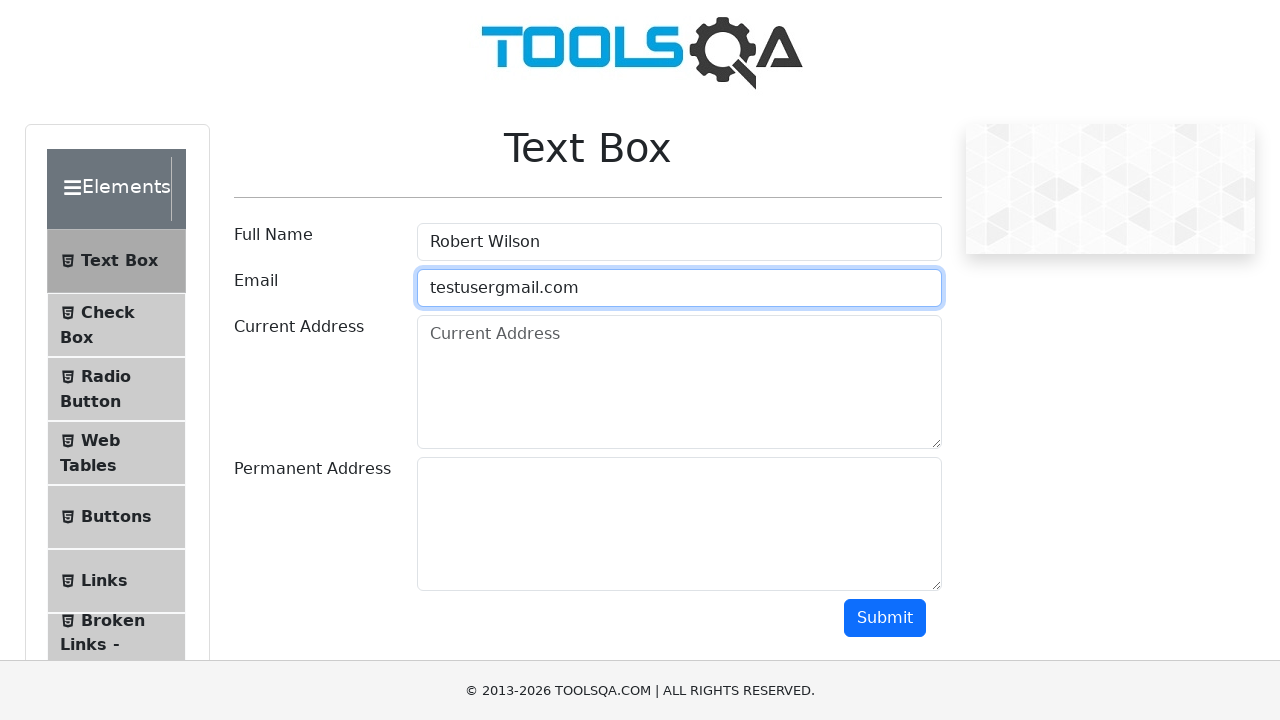

Filled Current Address field with '555 Cedar Lane, Miami, FL 33101' on #currentAddress
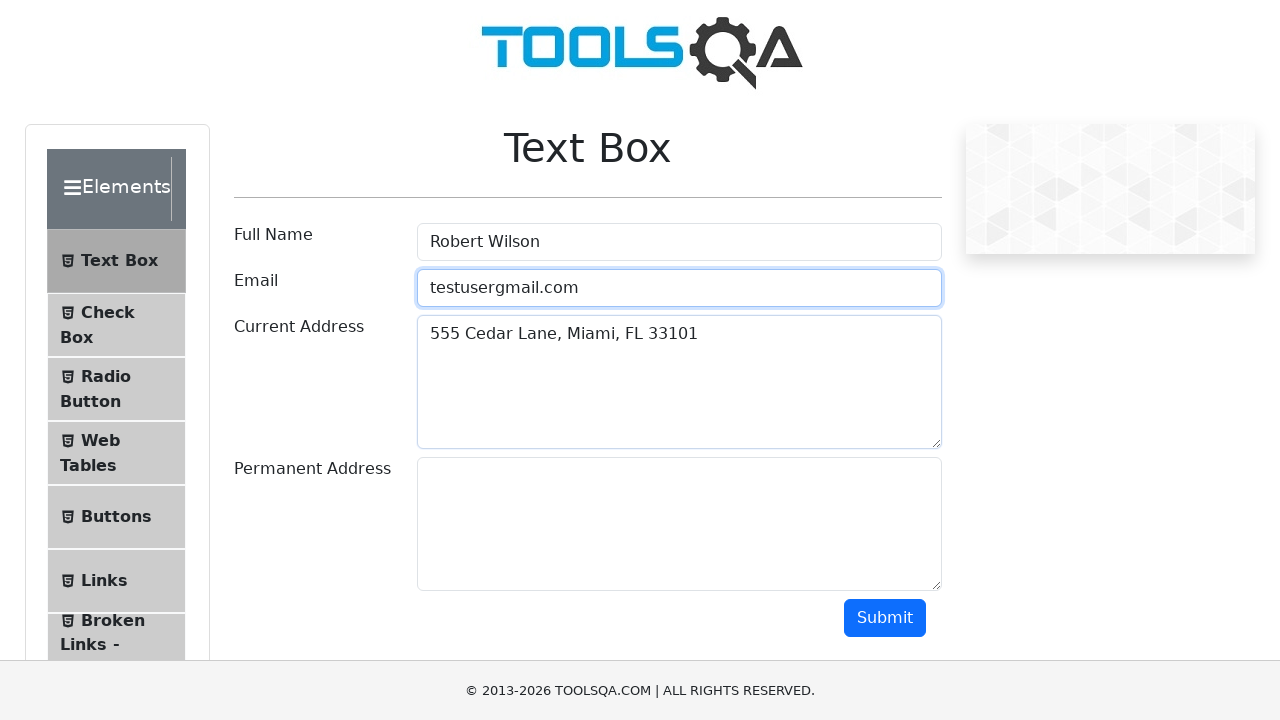

Filled Permanent Address field with '888 Maple Drive, Seattle, WA 98101' on #permanentAddress
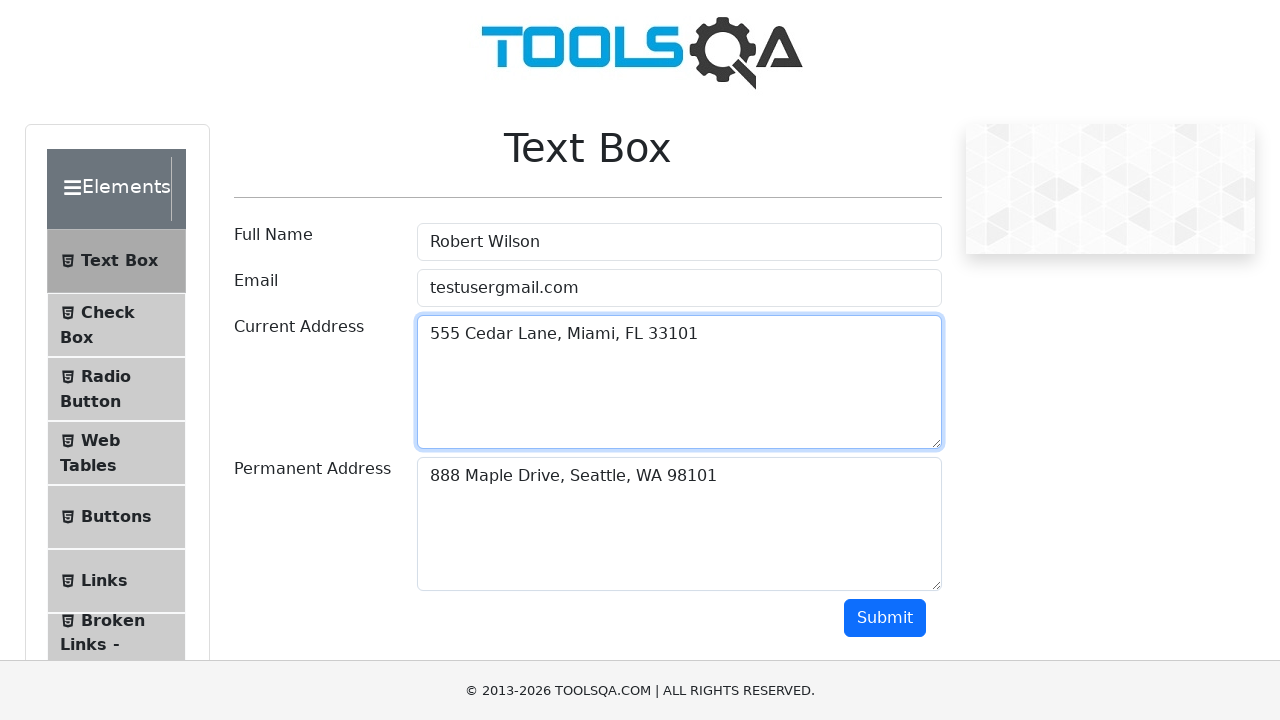

Clicked Submit button at (885, 618) on #submit
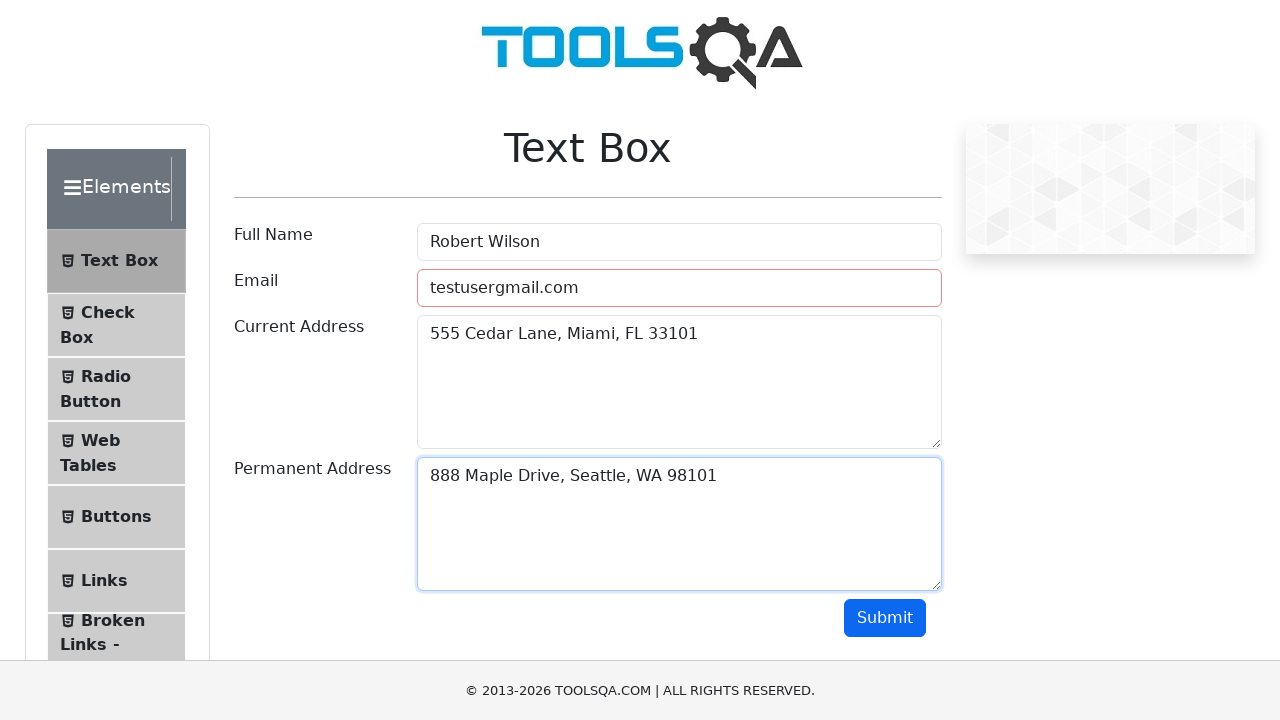

Waited 500ms for email validation error indication
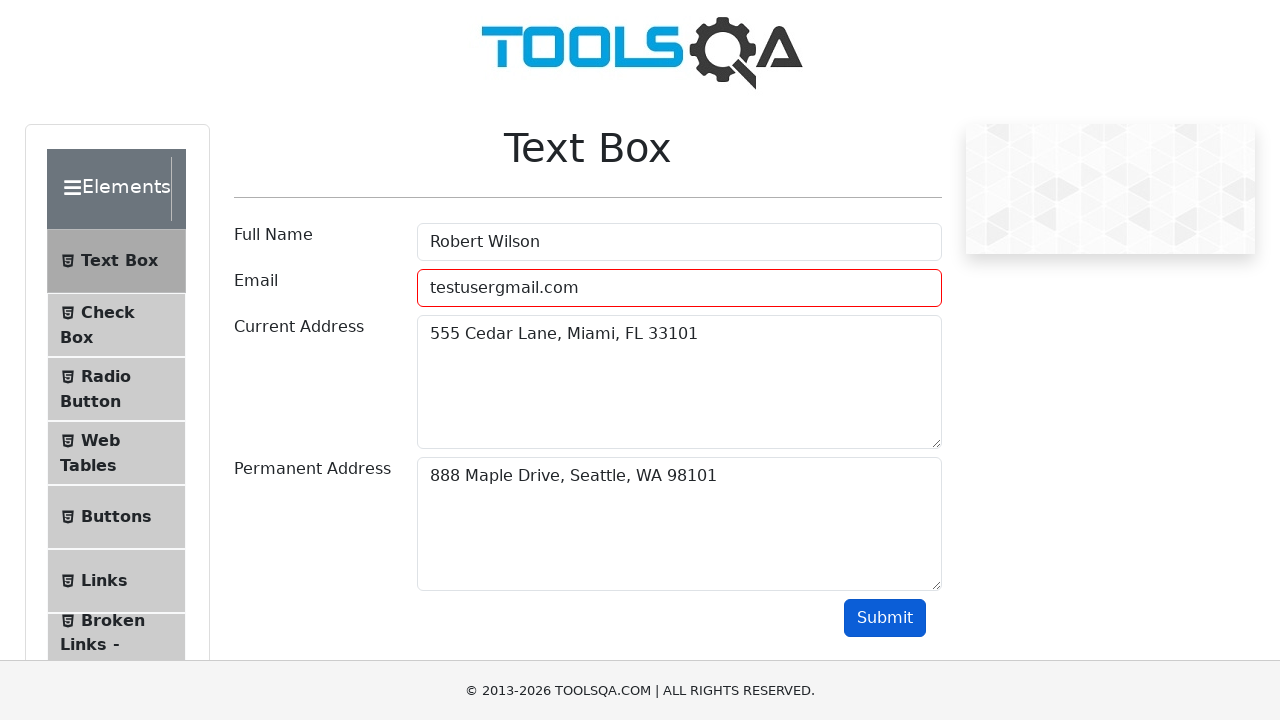

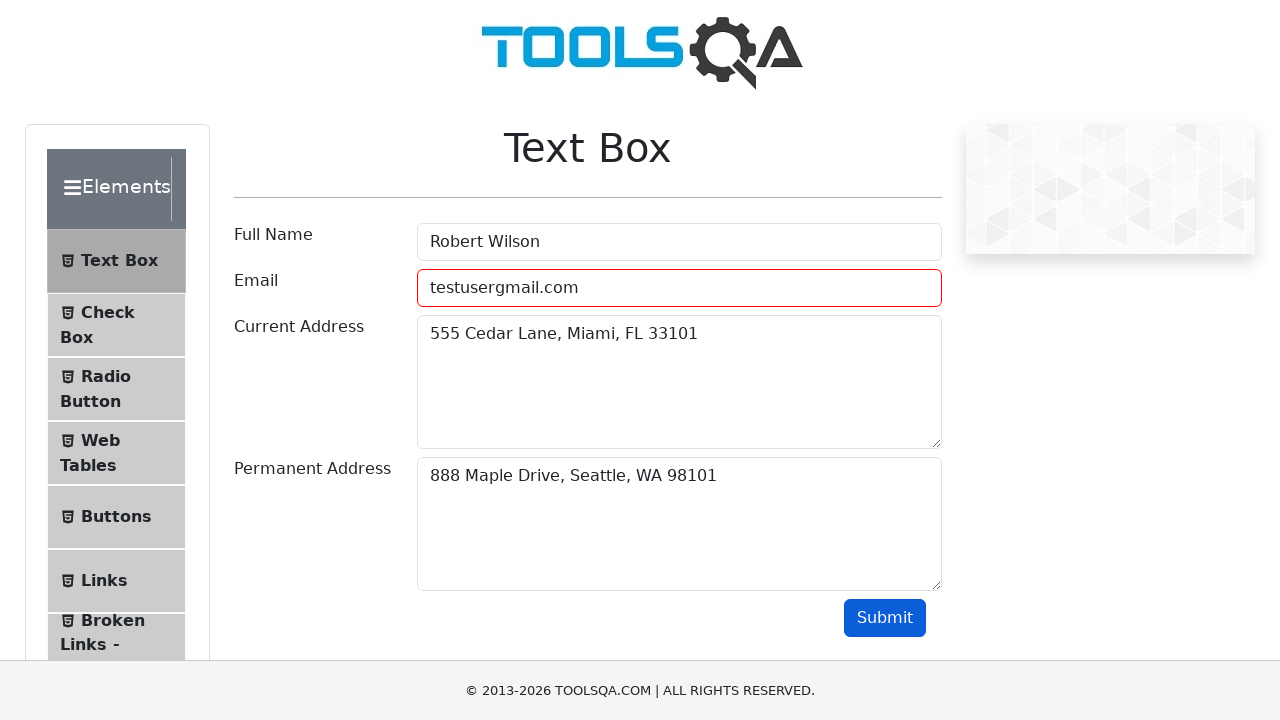